Tests dynamic controls functionality by locating an input field, checking its enabled state, and clicking a toggle button to change the input's state

Starting URL: https://v1.training-support.net/selenium/dynamic-controls

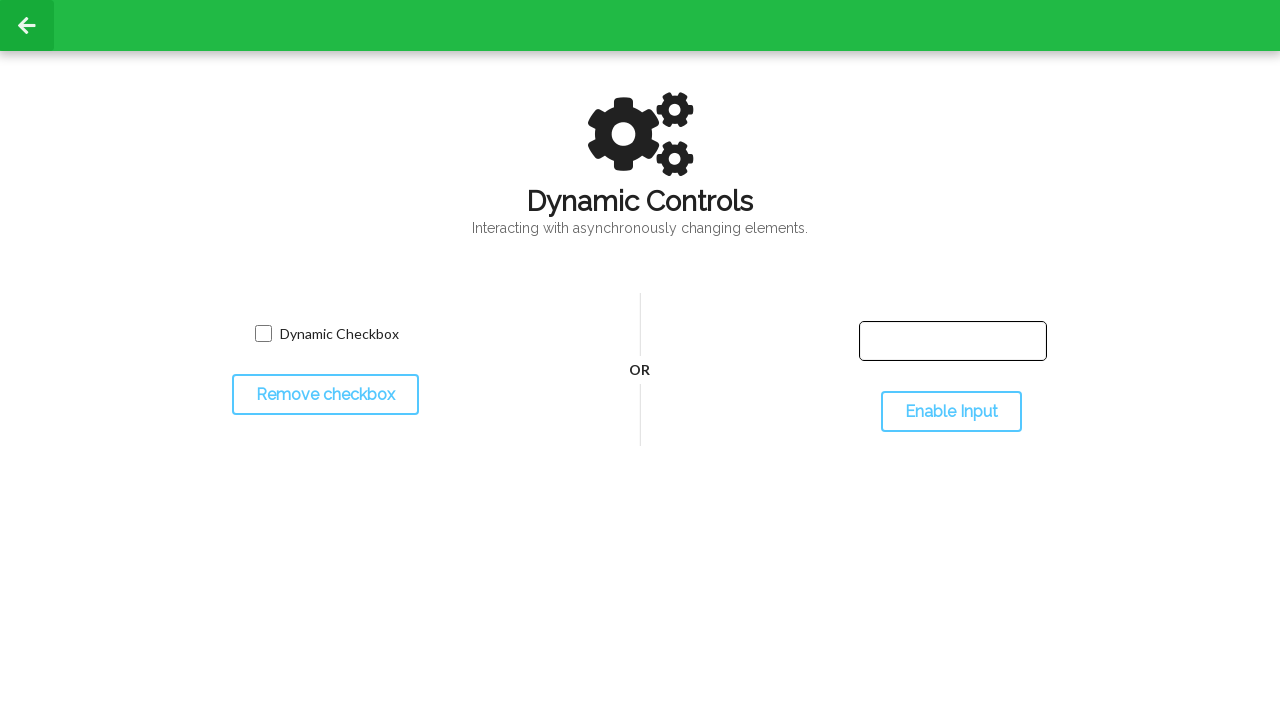

Located the input text field by ID 'input-text'
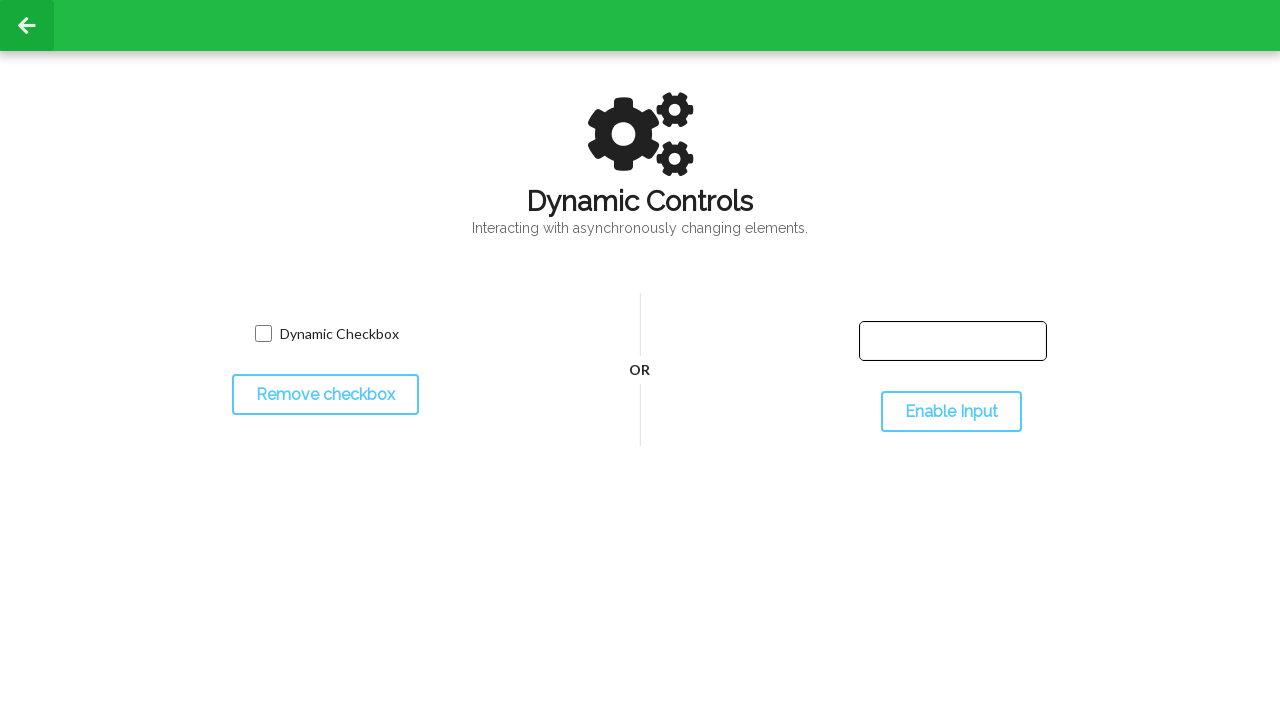

Verified input field is visible
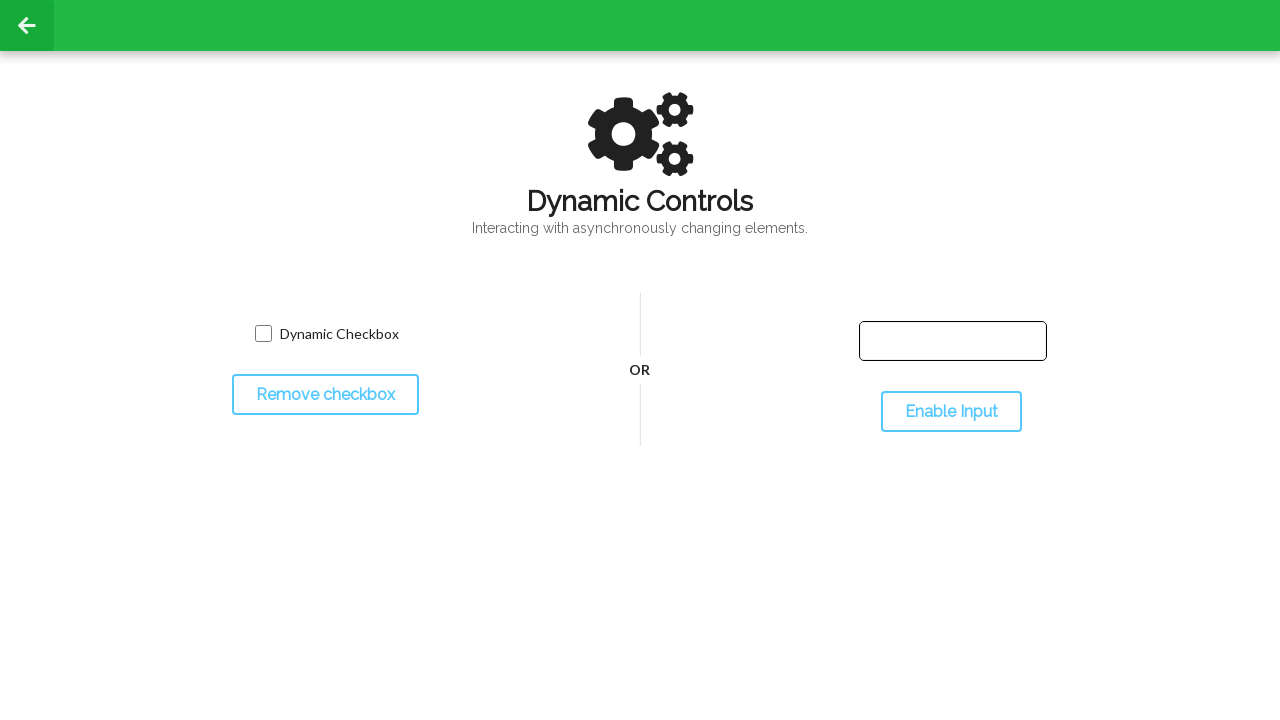

Clicked the toggle input button to change the input's enabled state at (951, 412) on #toggleInput
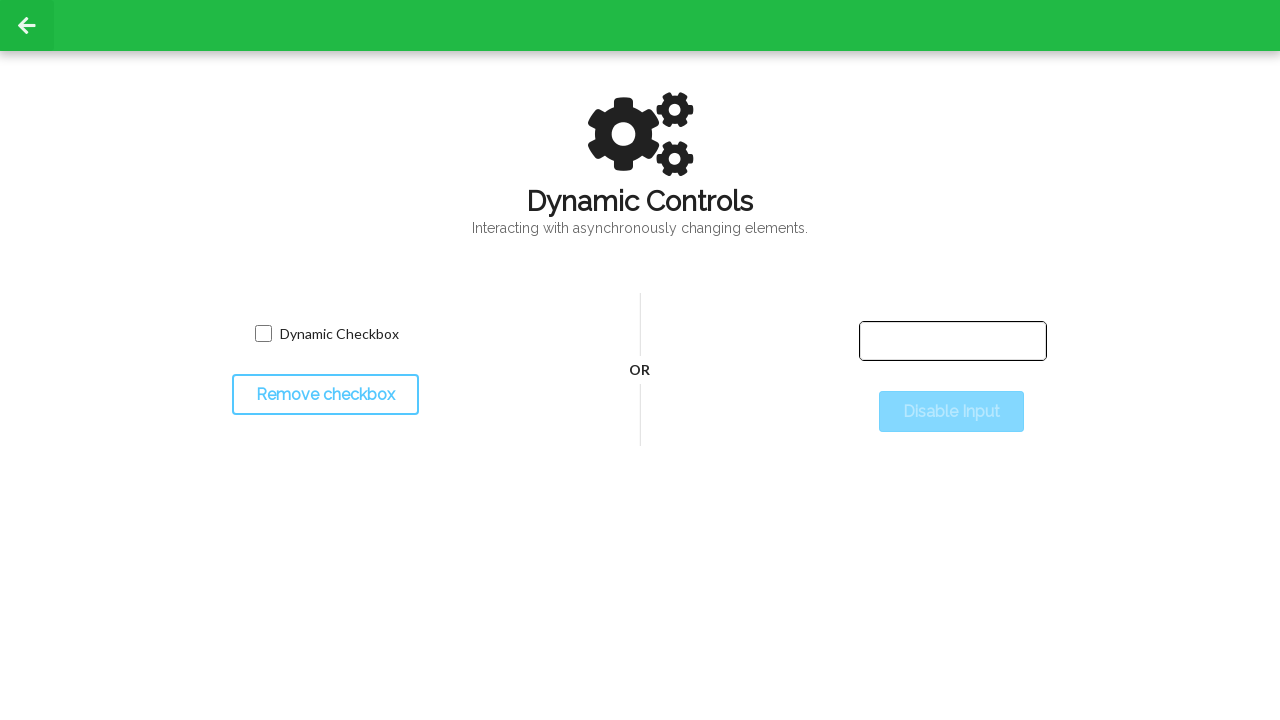

Waited 1000ms for state change to complete
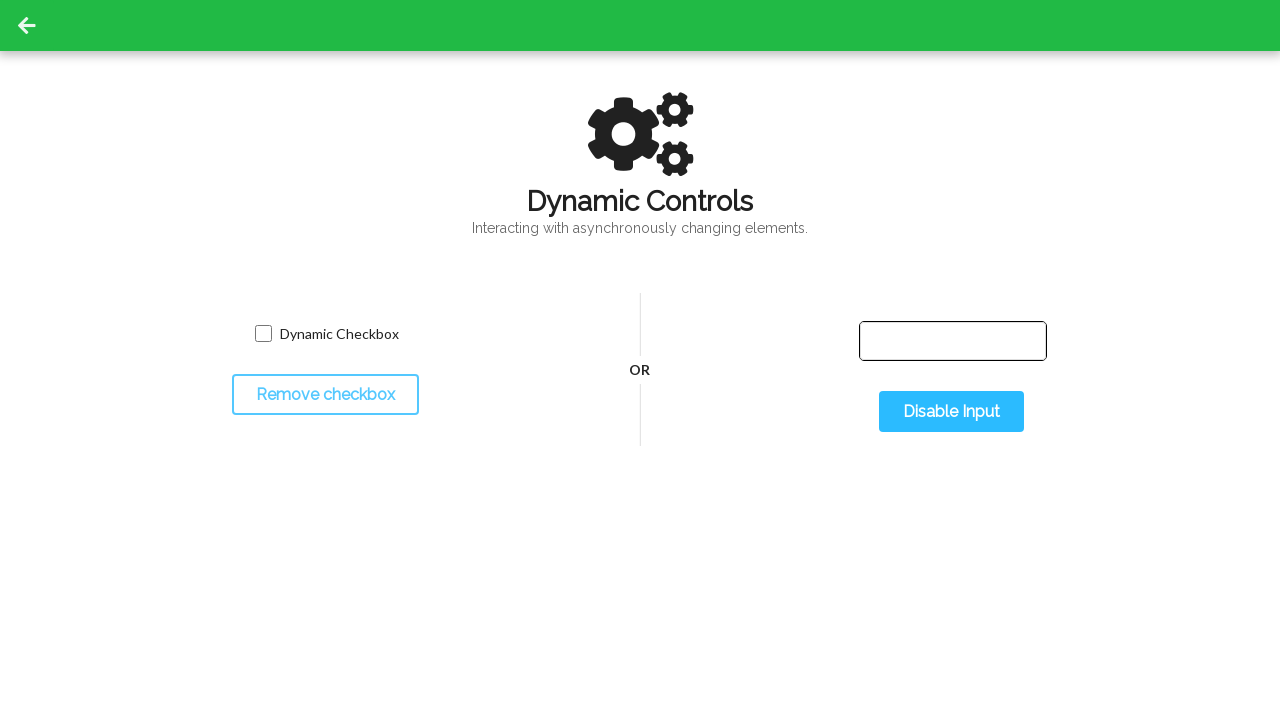

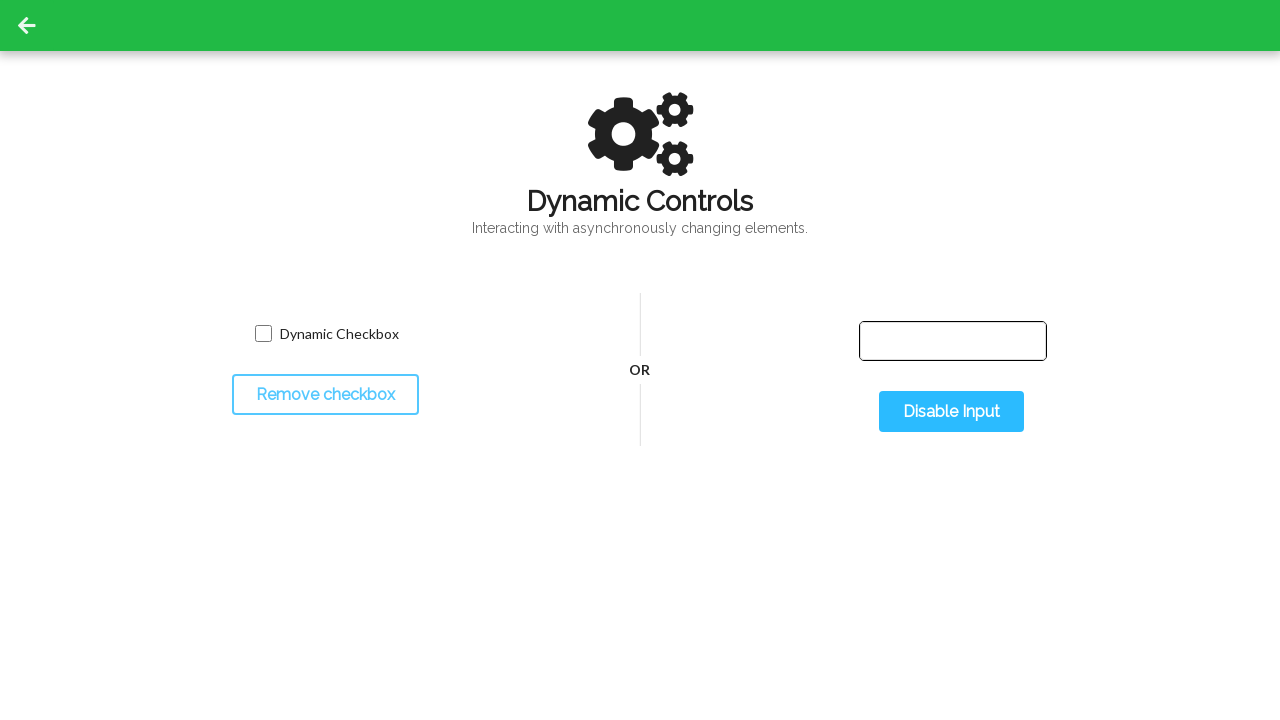